Tests drag and drop functionality by dragging a draggable element and dropping it onto a droppable target within an iframe

Starting URL: https://jqueryui.com/droppable/

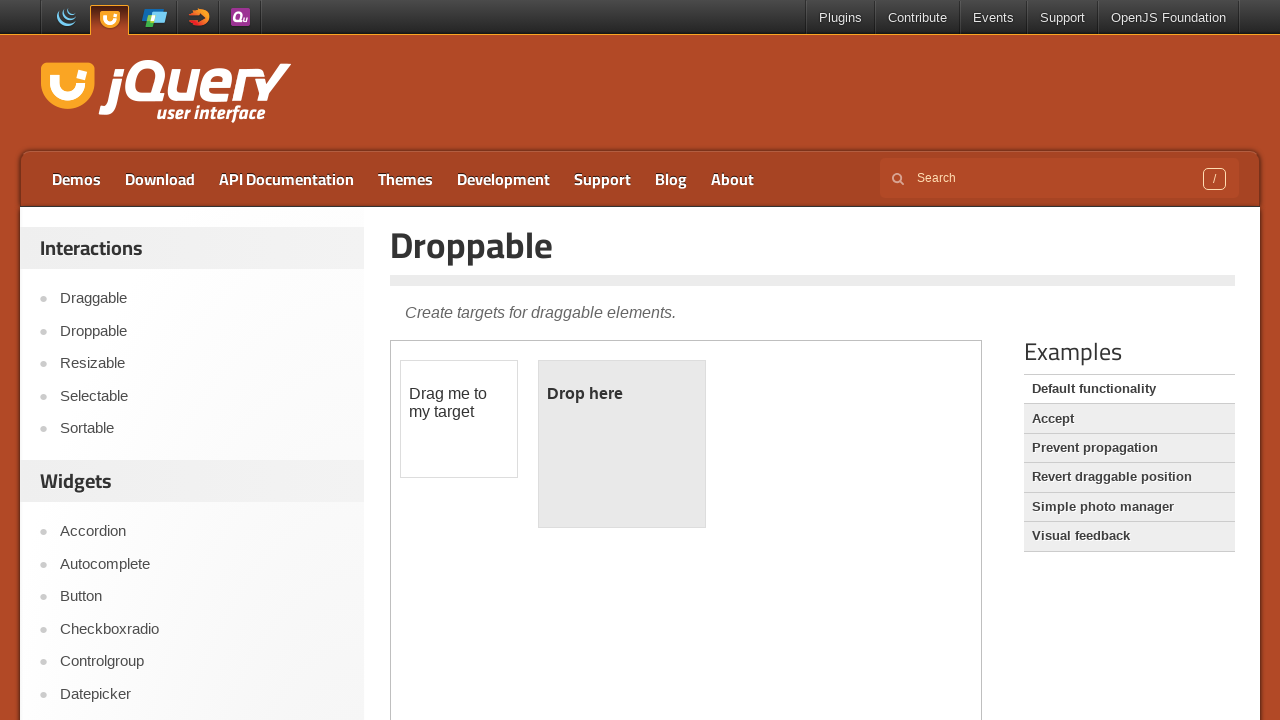

Located the iframe containing the drag and drop demo
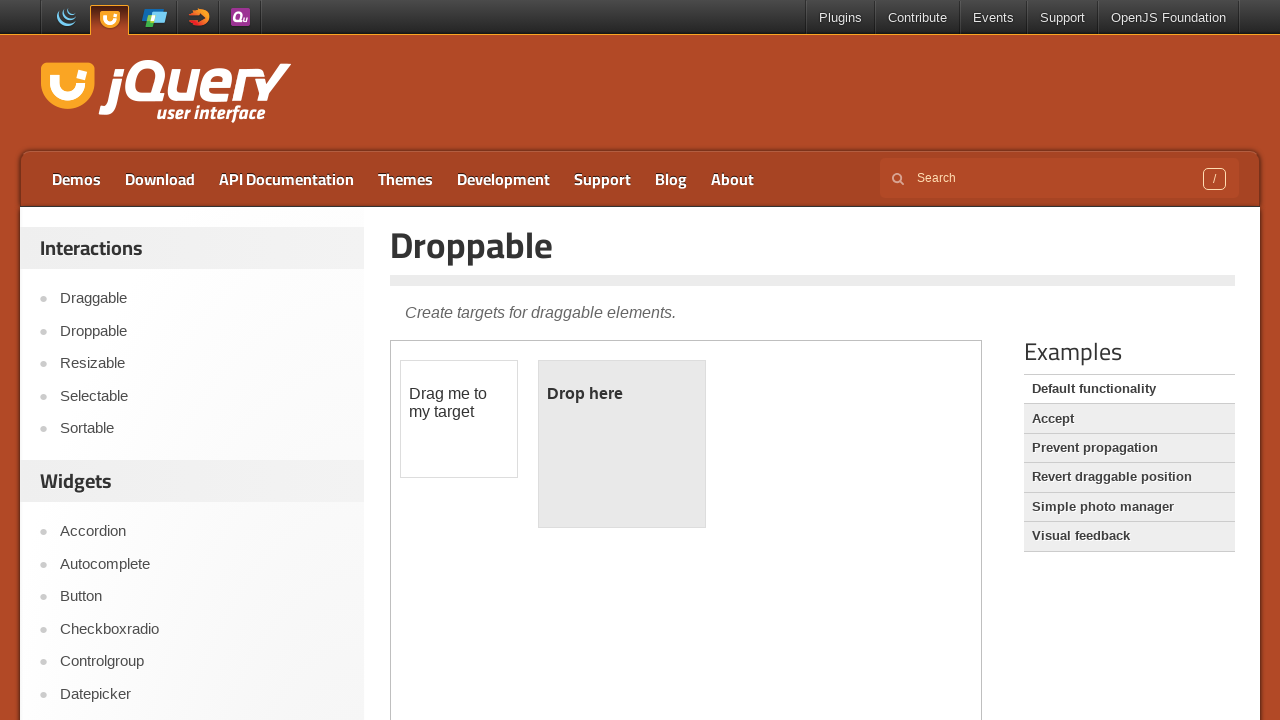

Located the draggable element within the iframe
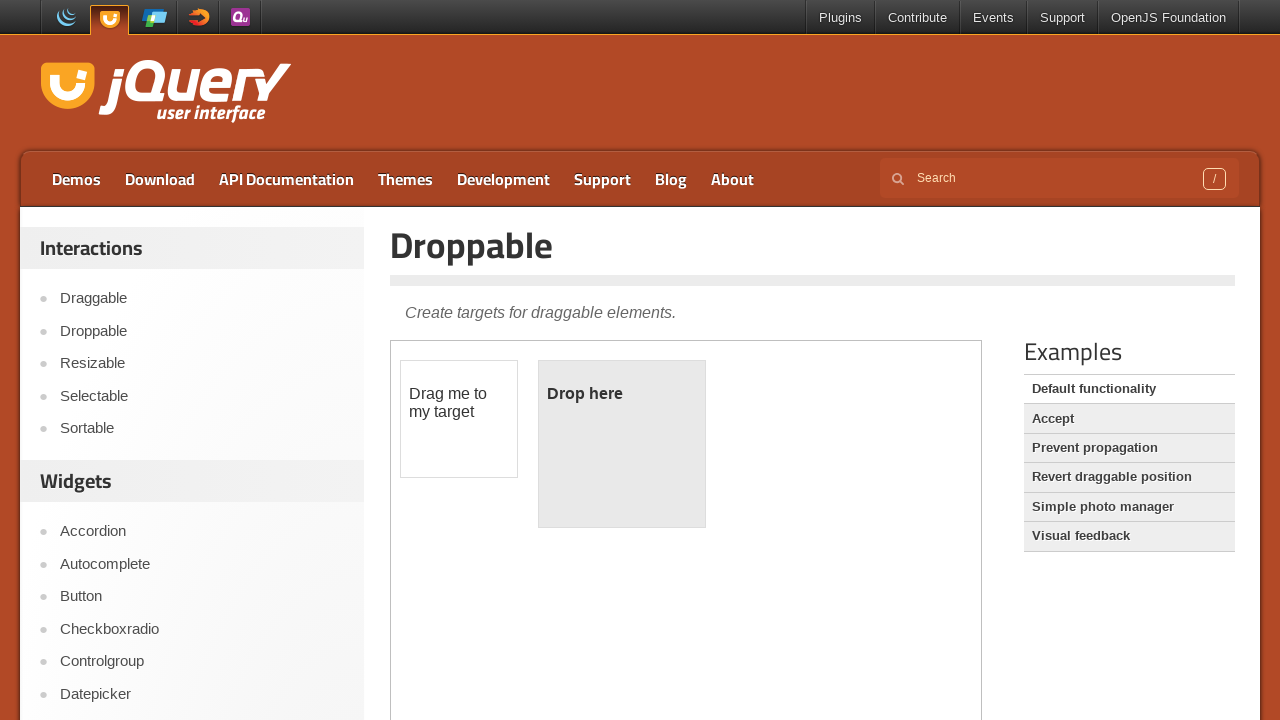

Located the droppable target element within the iframe
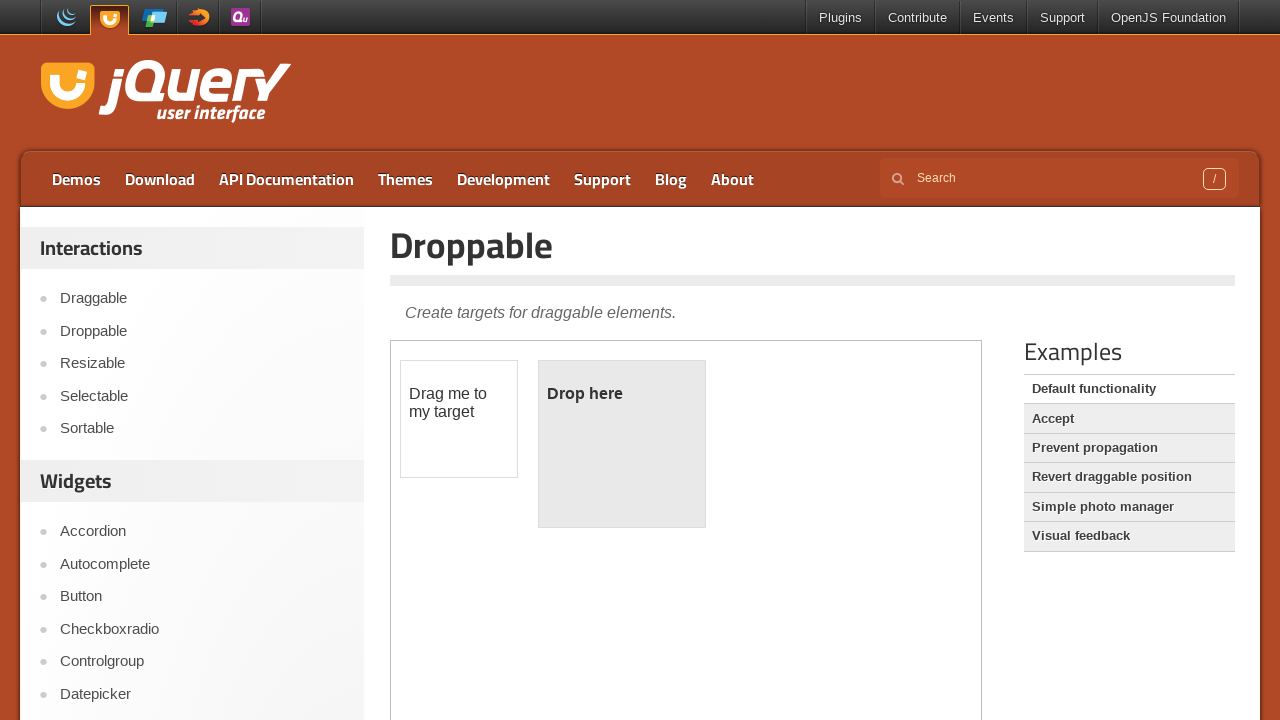

Dragged the draggable element and dropped it onto the droppable target at (622, 444)
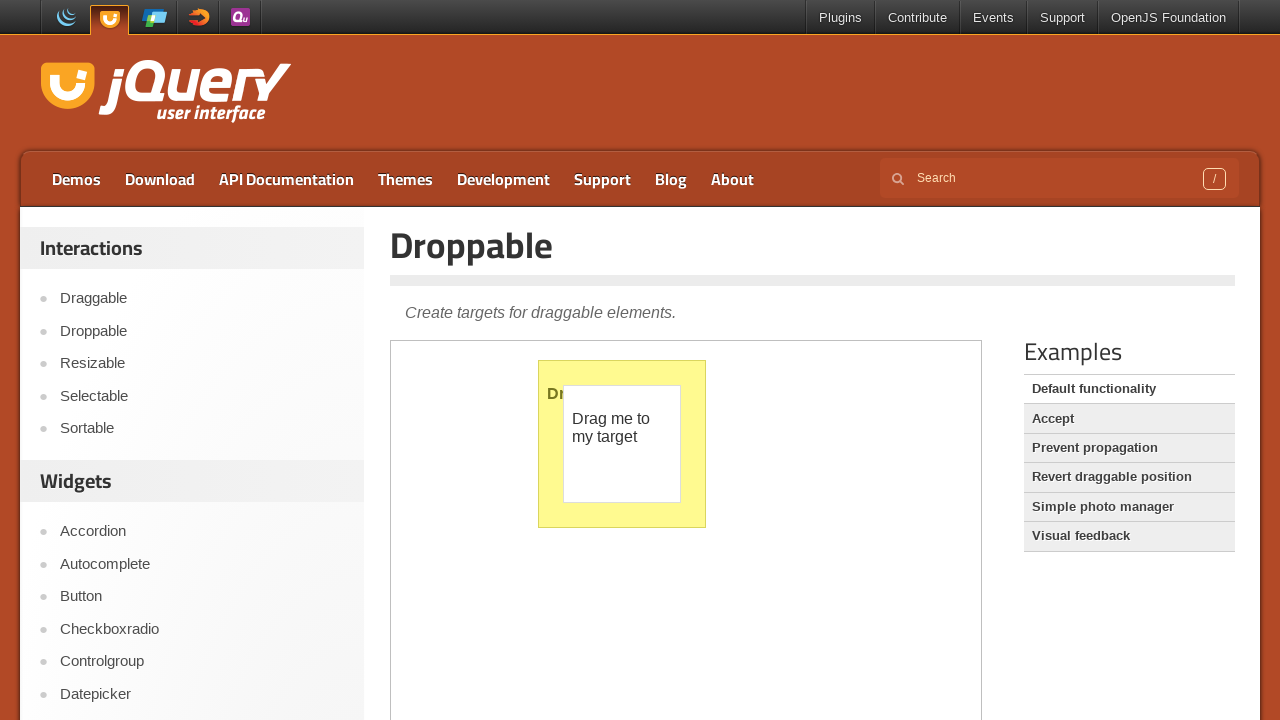

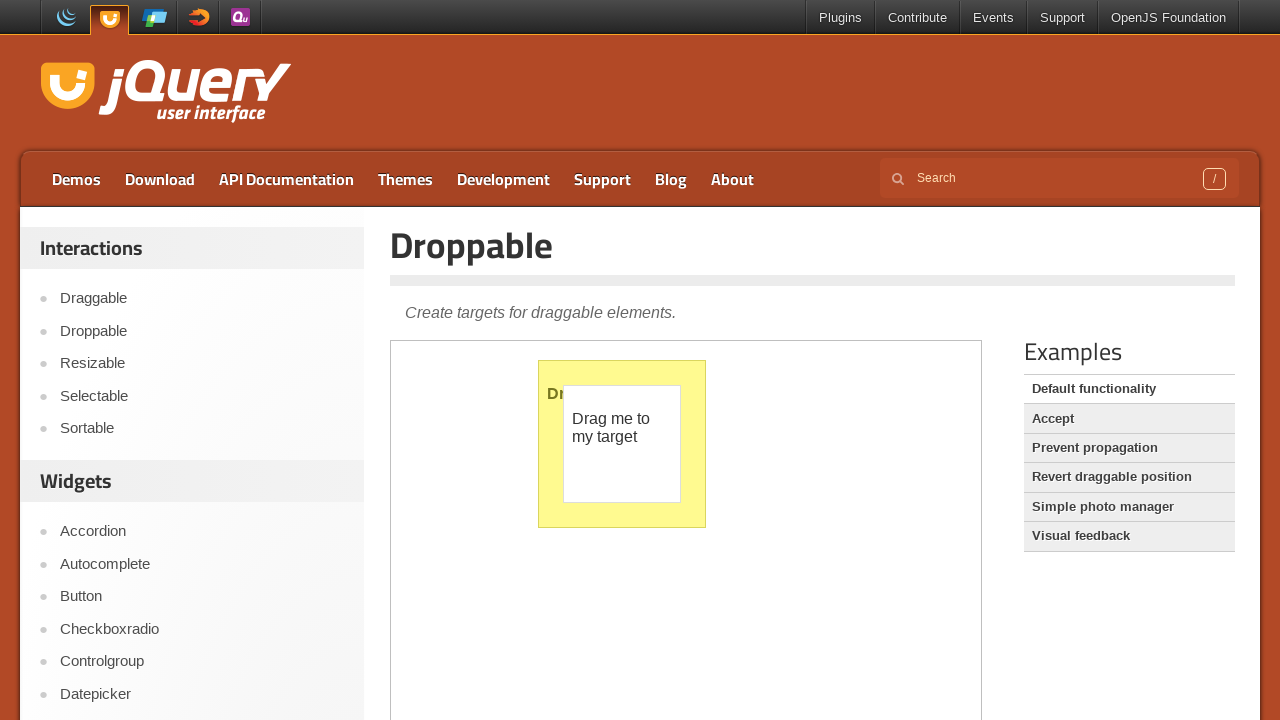